Navigates to Rahul Shetty Academy website and maximizes the browser window to verify the page loads correctly

Starting URL: https://rahulshettyacademy.com/

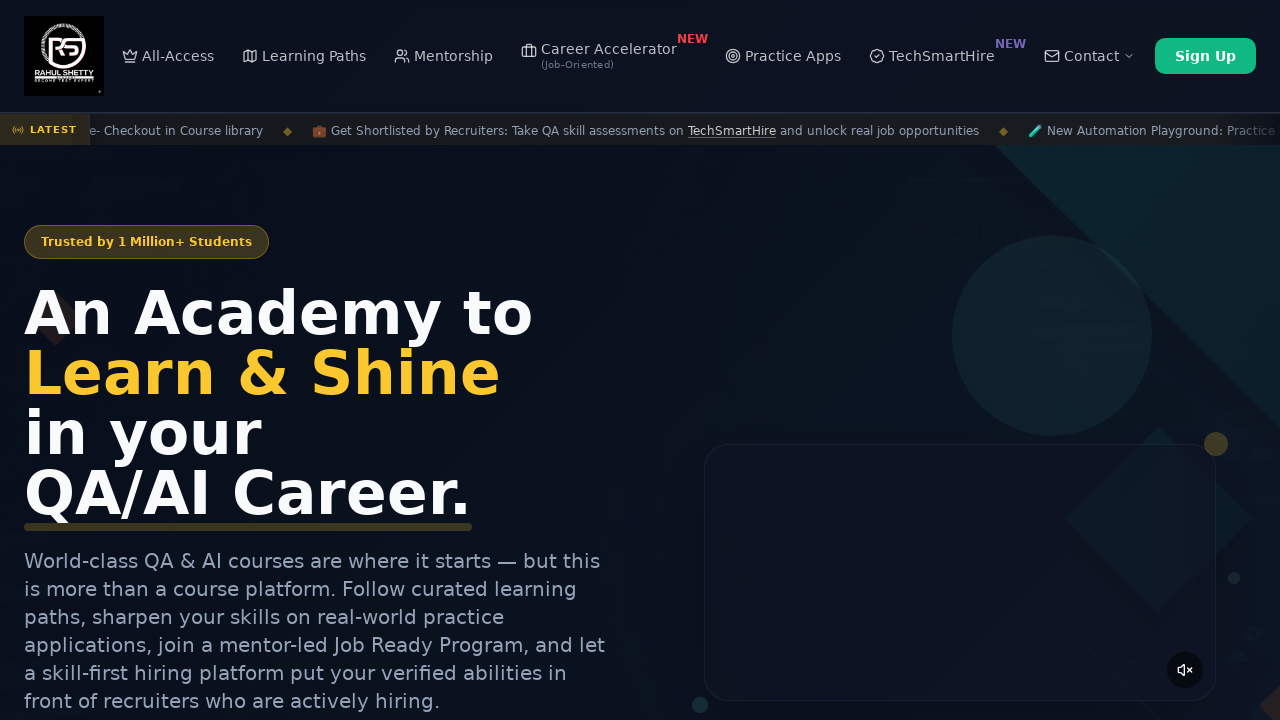

Set viewport size to 1920x1080 to maximize browser window
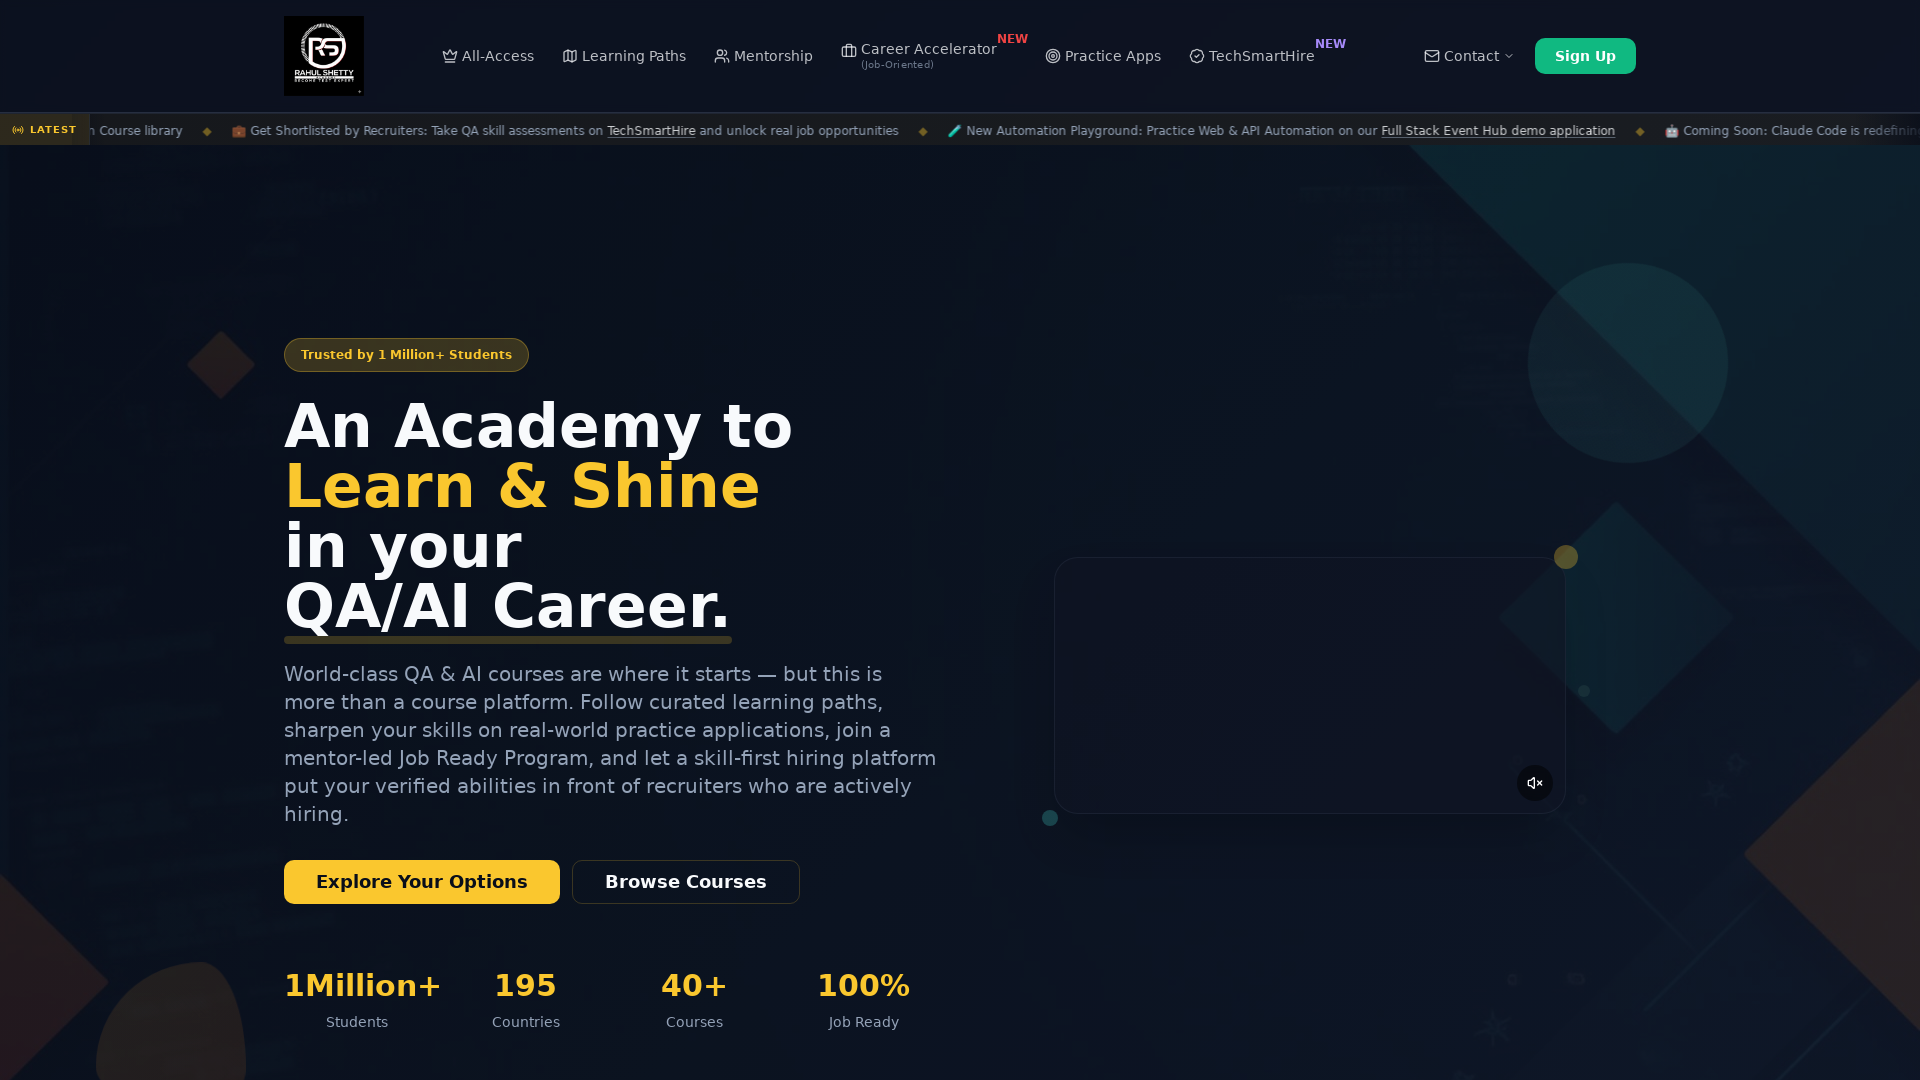

Waited for page to fully load (domcontentloaded)
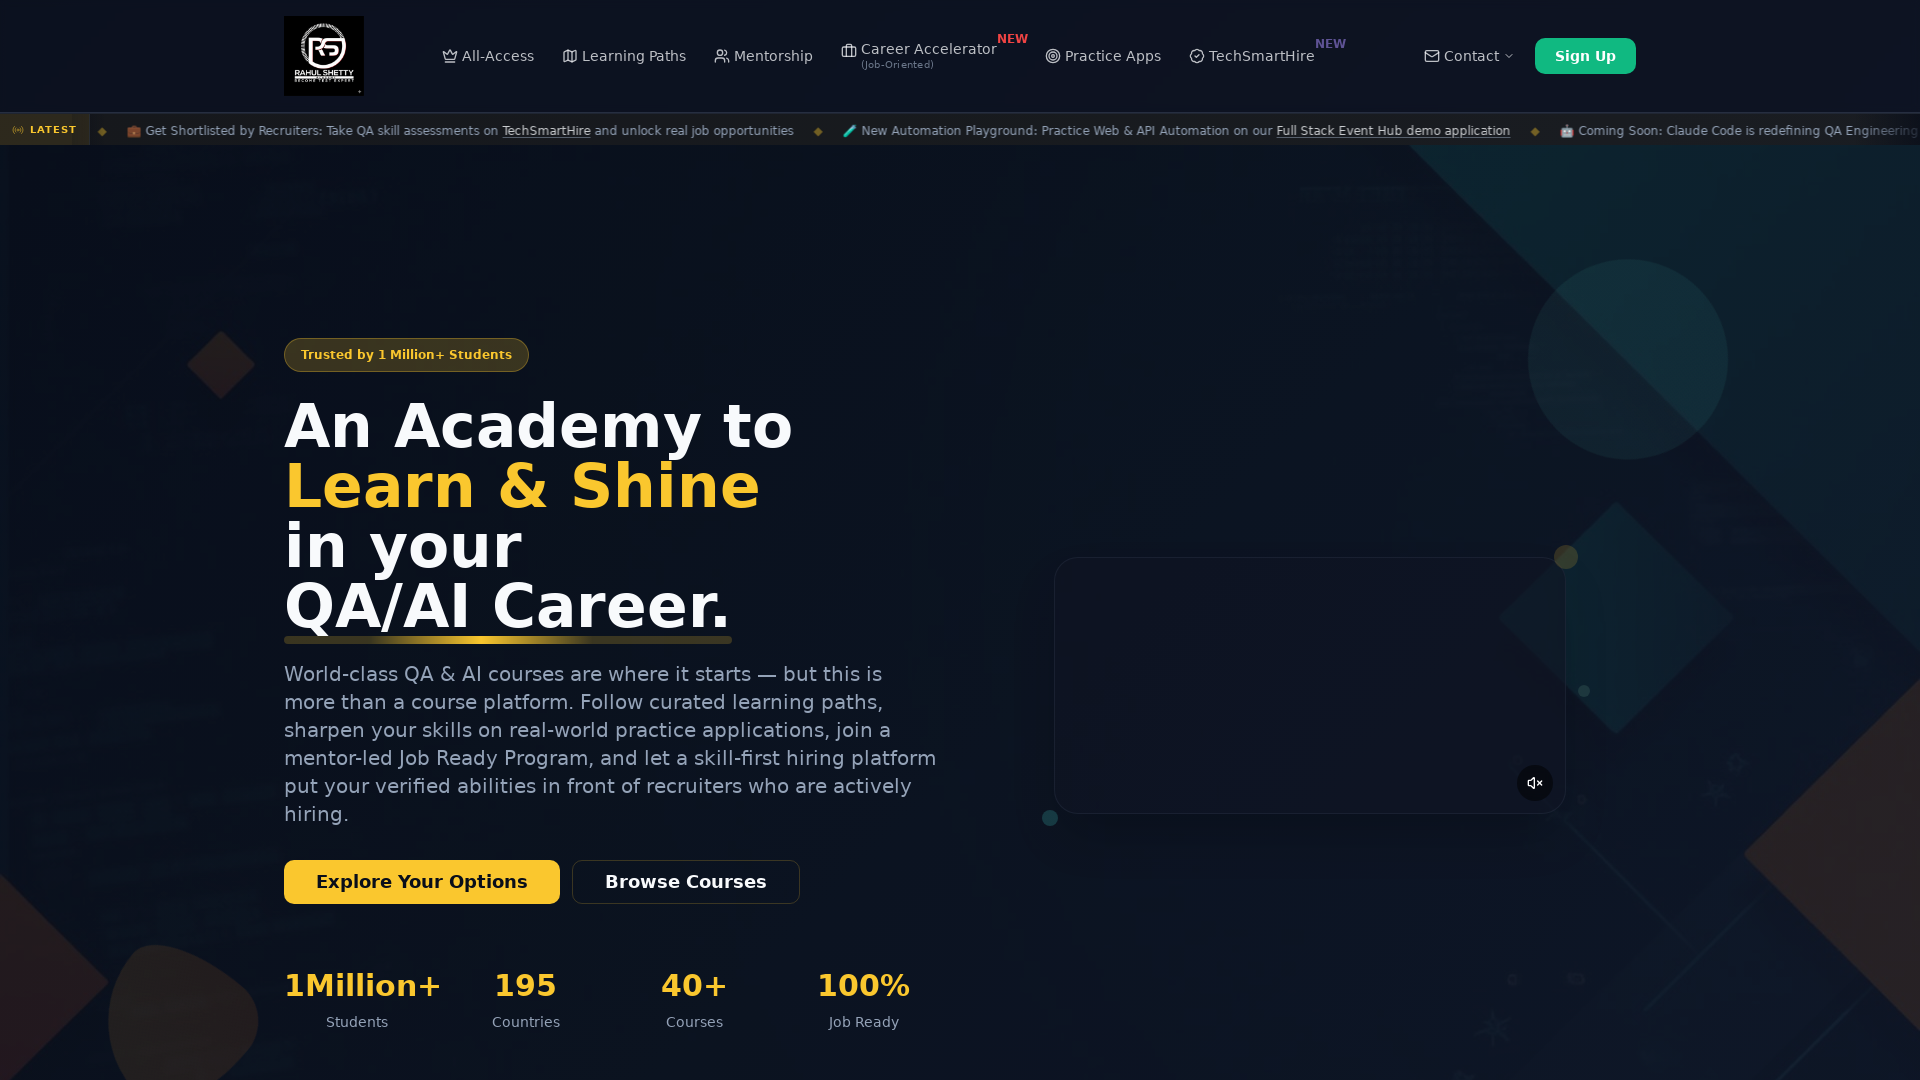

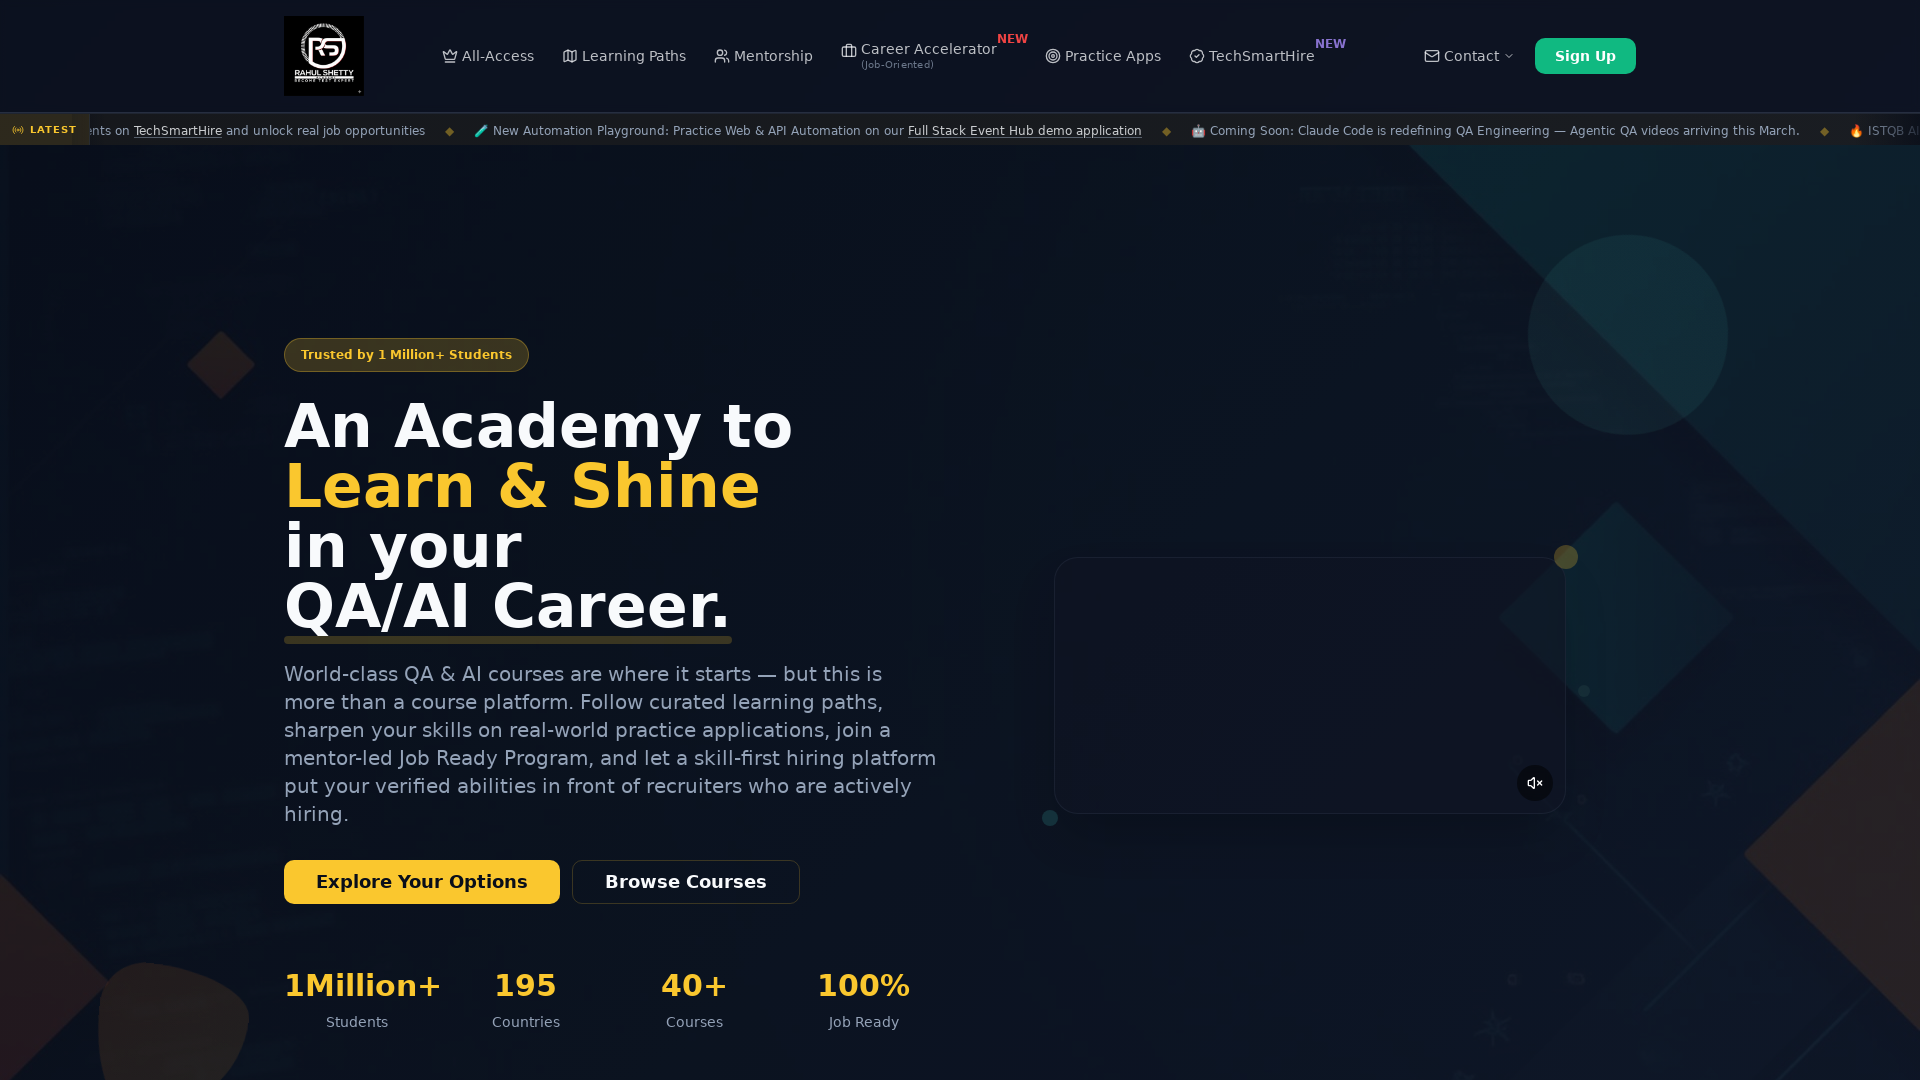